Tests that new todo items are appended to the bottom of the list by creating 3 items and verifying the count and order

Starting URL: https://demo.playwright.dev/todomvc

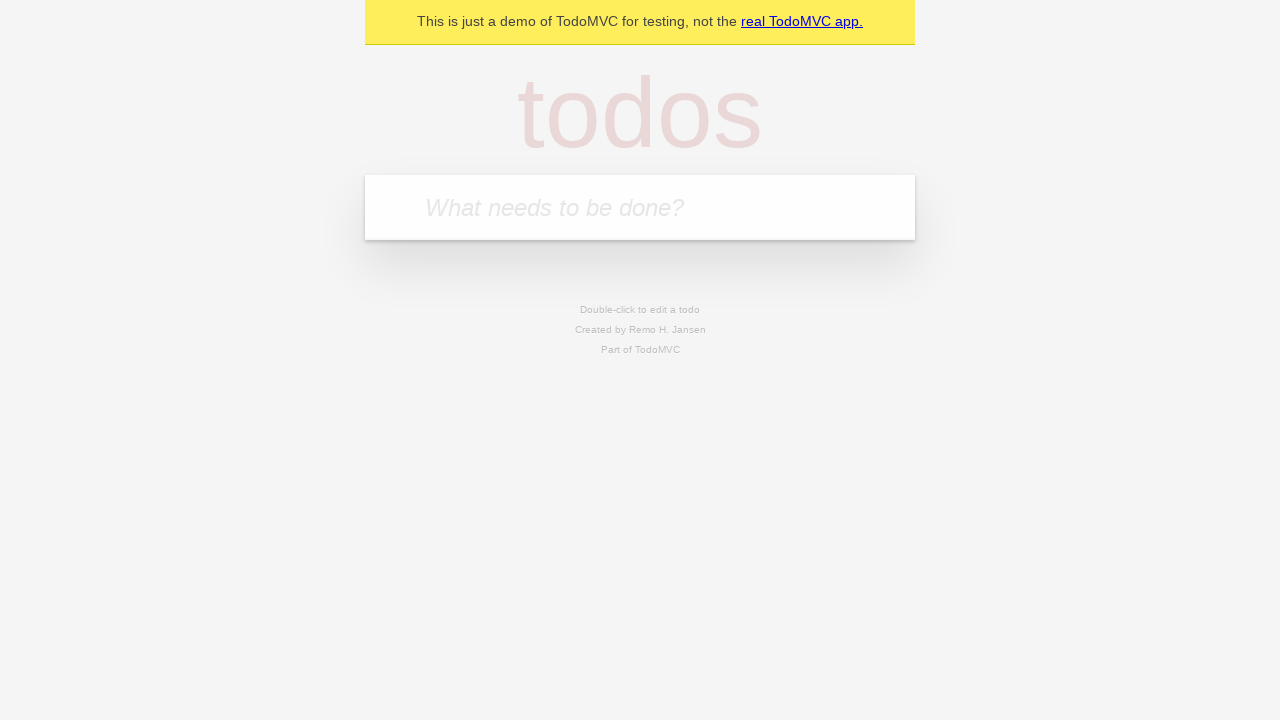

Filled todo input with 'buy some cheese' on internal:attr=[placeholder="What needs to be done?"i]
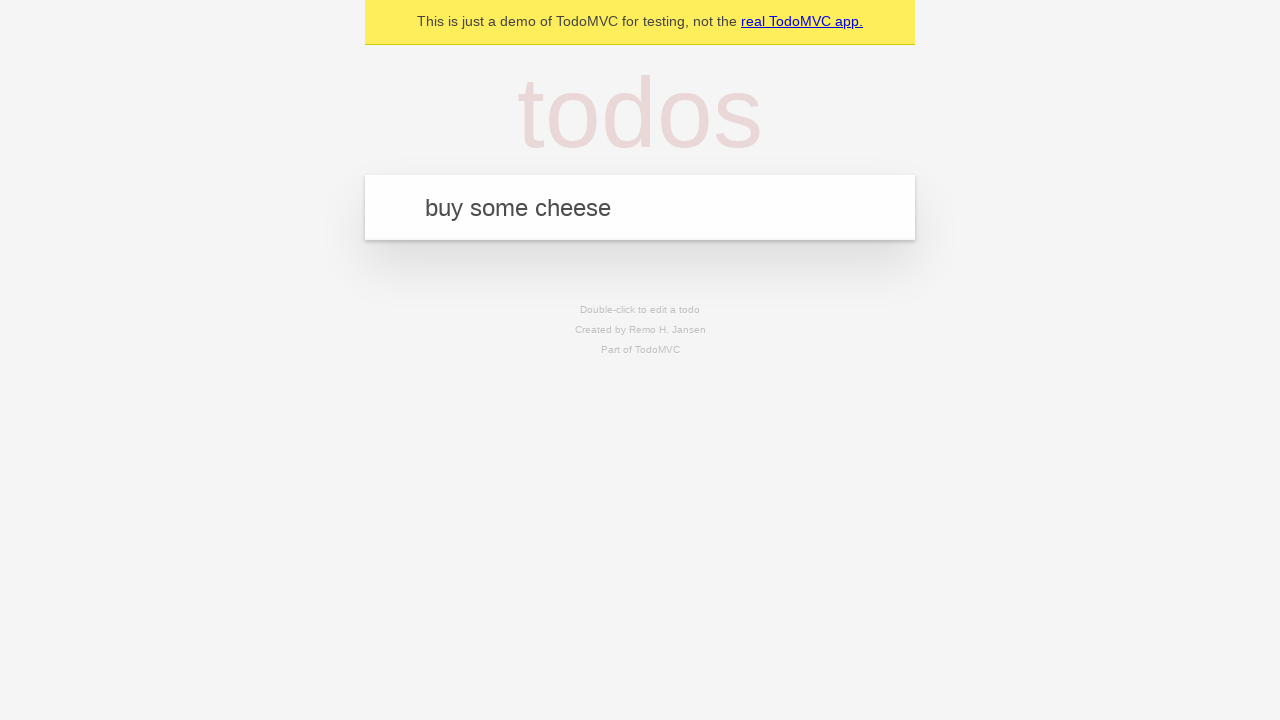

Pressed Enter to create first todo item on internal:attr=[placeholder="What needs to be done?"i]
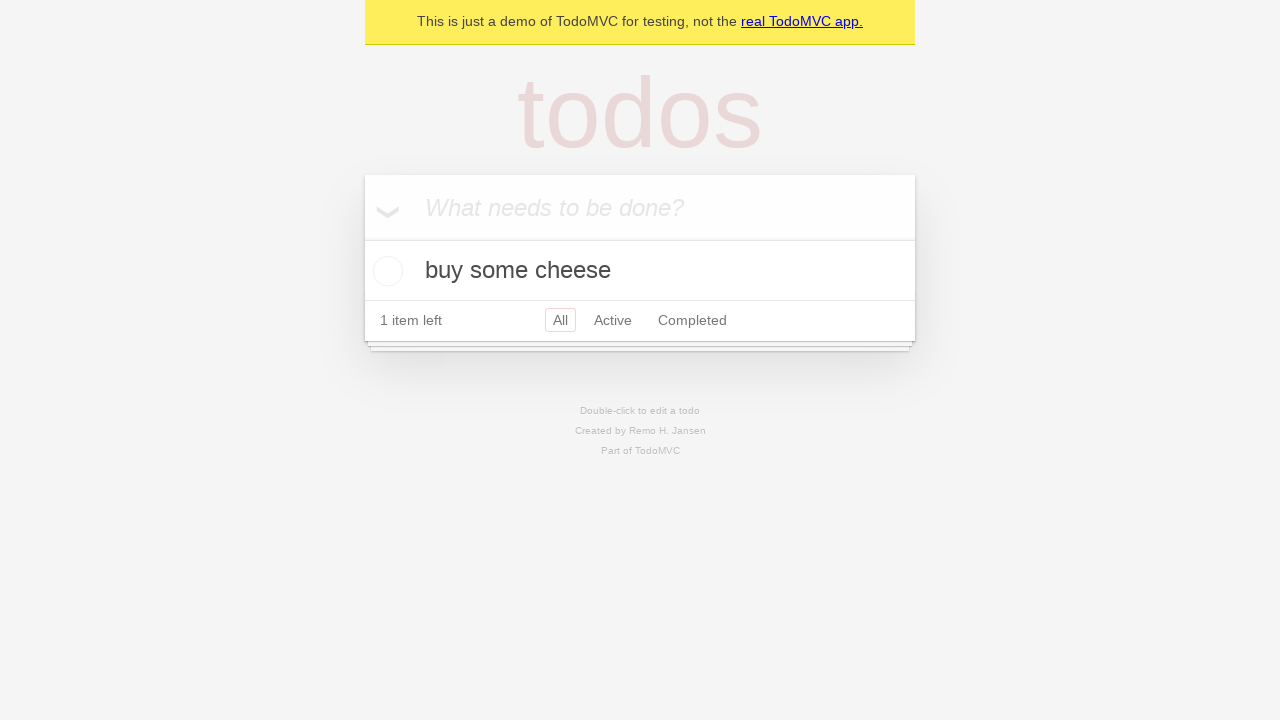

Filled todo input with 'feed the cat' on internal:attr=[placeholder="What needs to be done?"i]
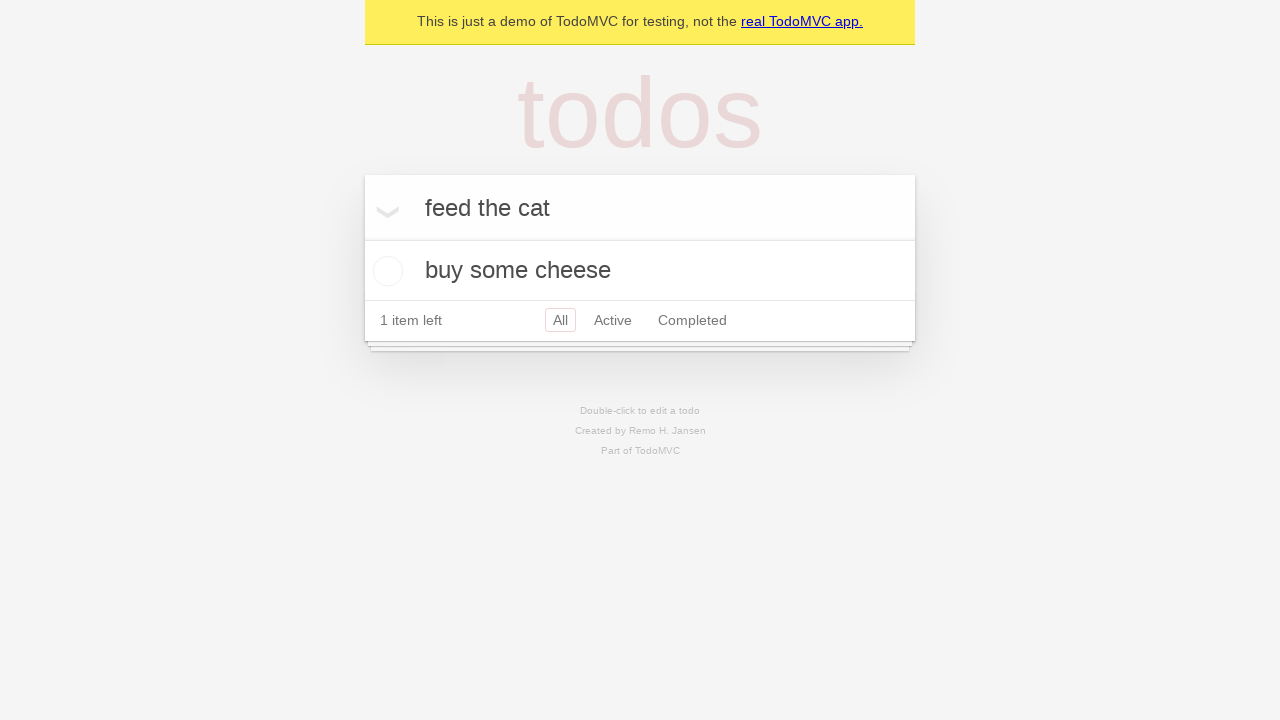

Pressed Enter to create second todo item on internal:attr=[placeholder="What needs to be done?"i]
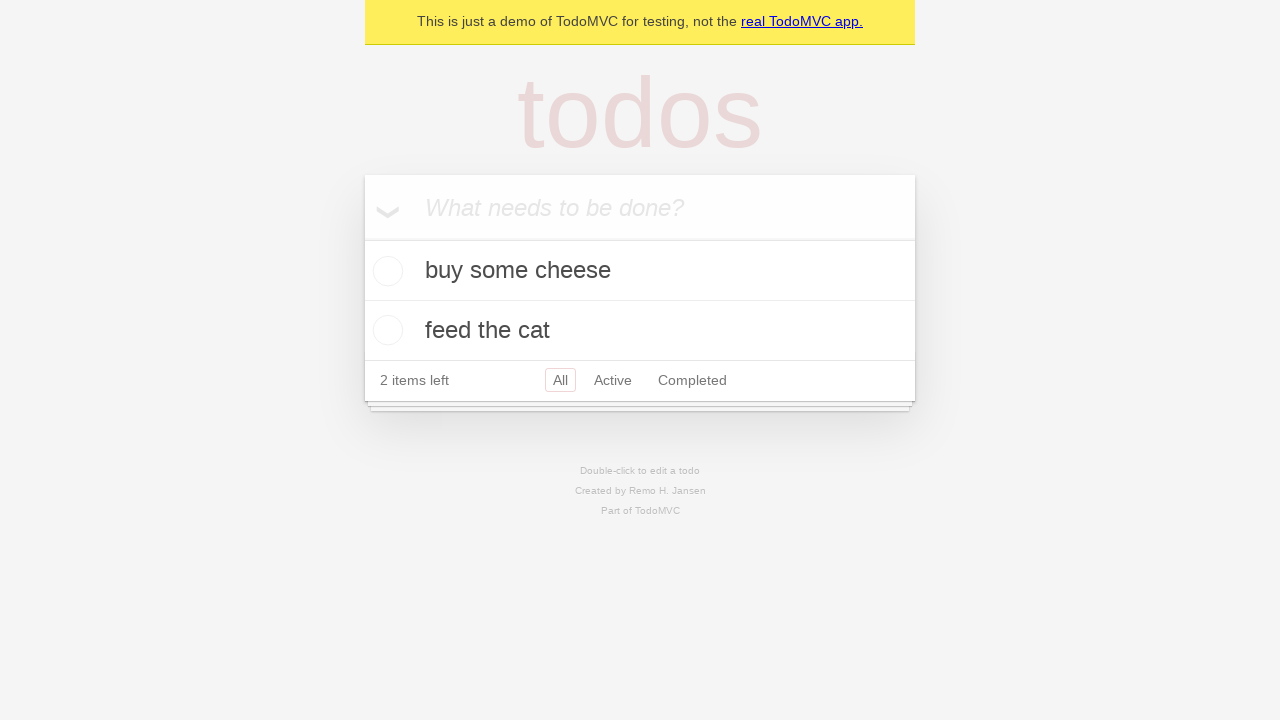

Filled todo input with 'book a doctors appointment' on internal:attr=[placeholder="What needs to be done?"i]
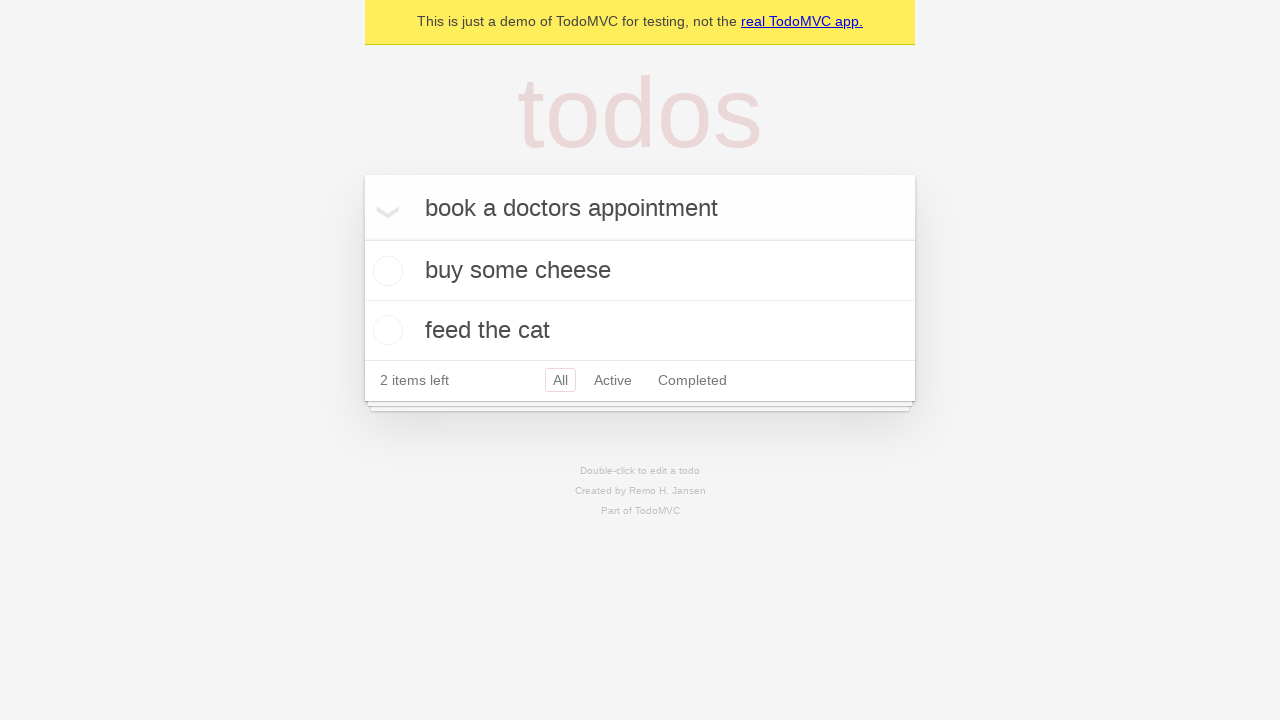

Pressed Enter to create third todo item on internal:attr=[placeholder="What needs to be done?"i]
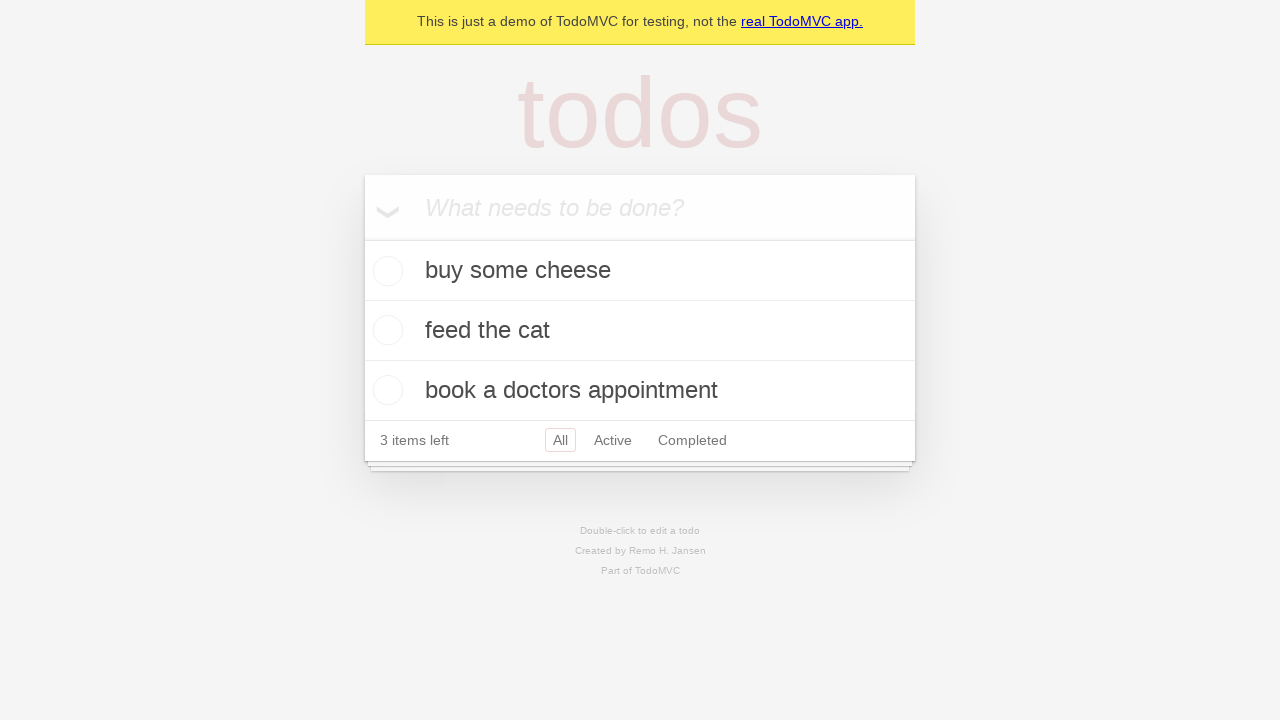

Verified '3 items left' text is visible, confirming all items were added
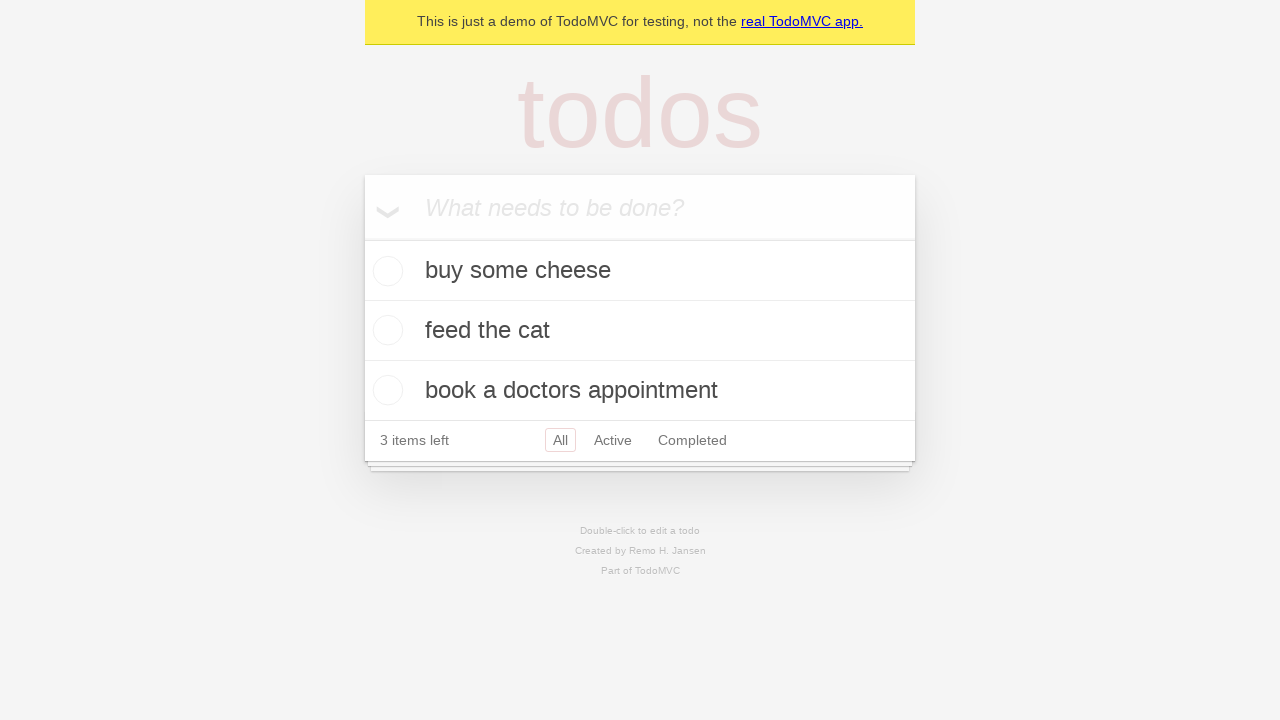

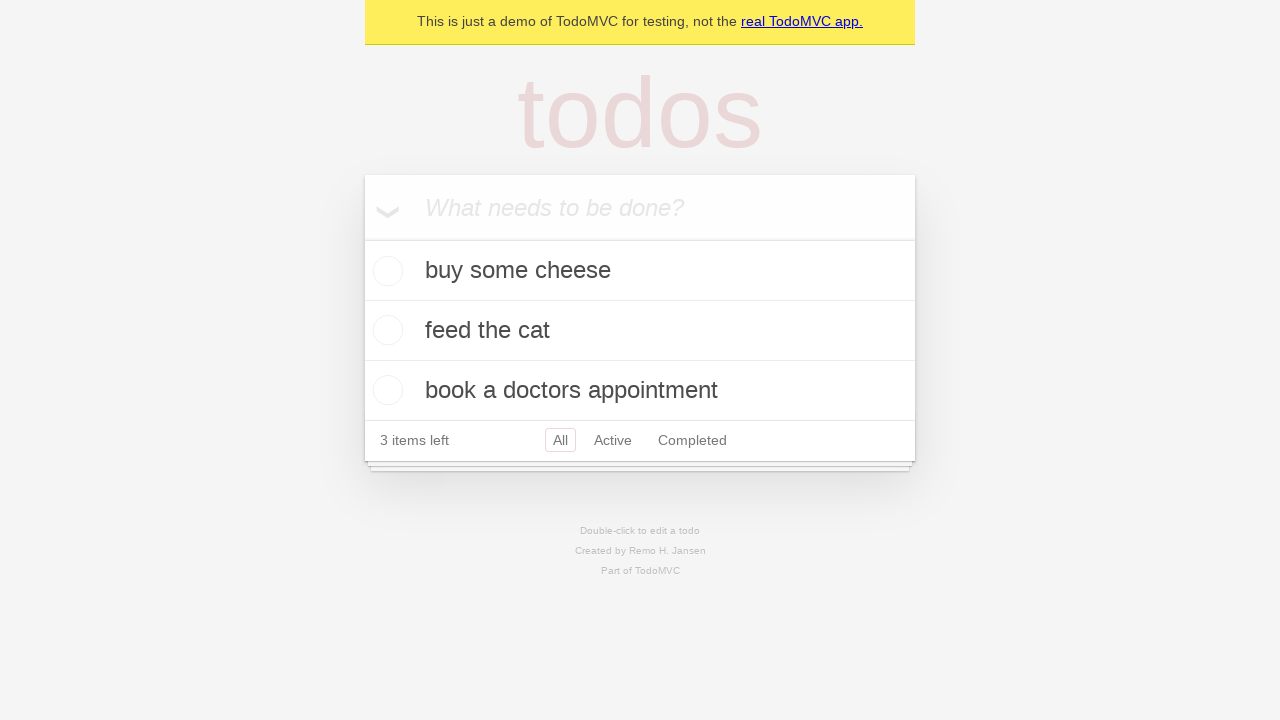